Tests dropdown selection by clicking the dropdown and selecting different options

Starting URL: http://the-internet.herokuapp.com/dropdown

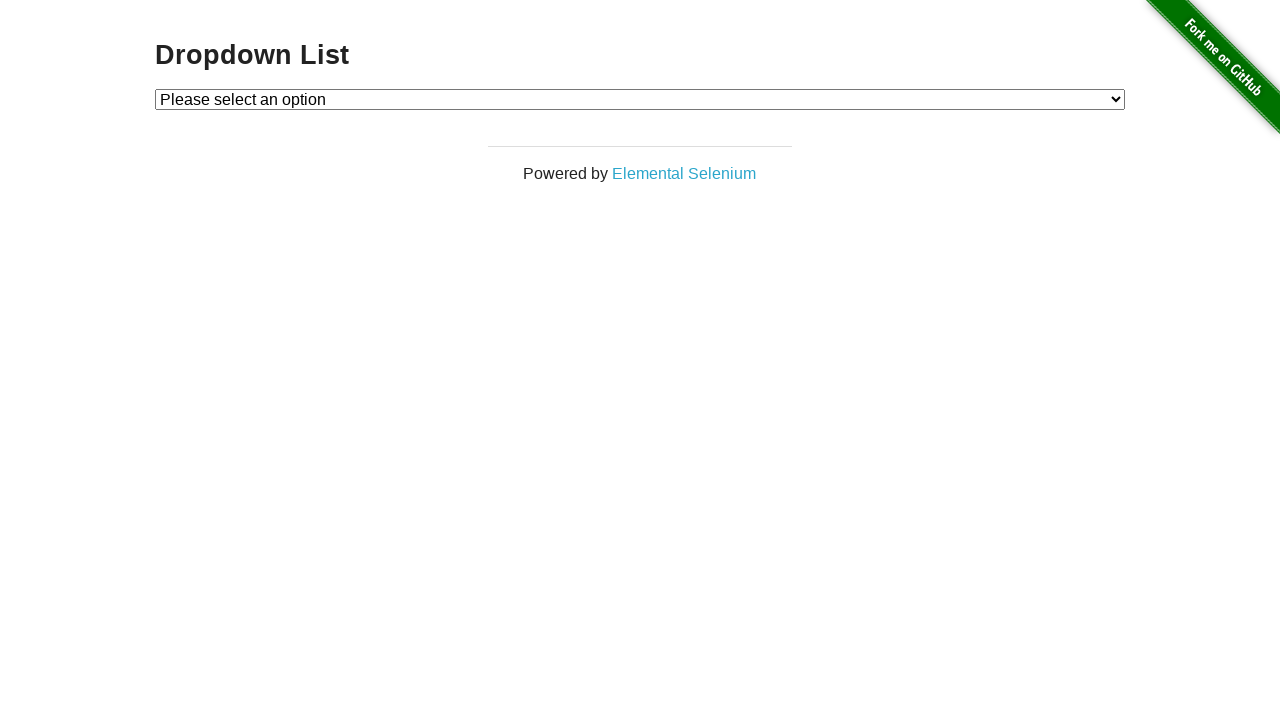

Clicked dropdown to open it at (640, 99) on #dropdown
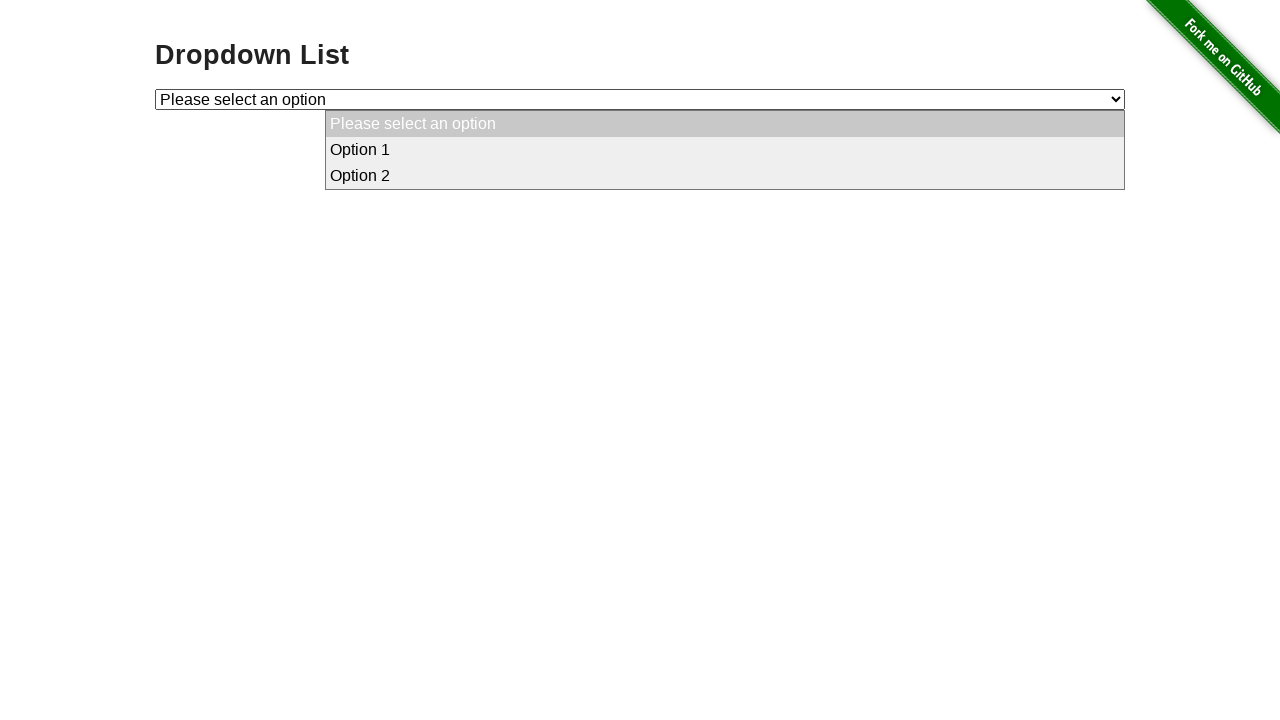

Selected Option 1 from dropdown on #dropdown
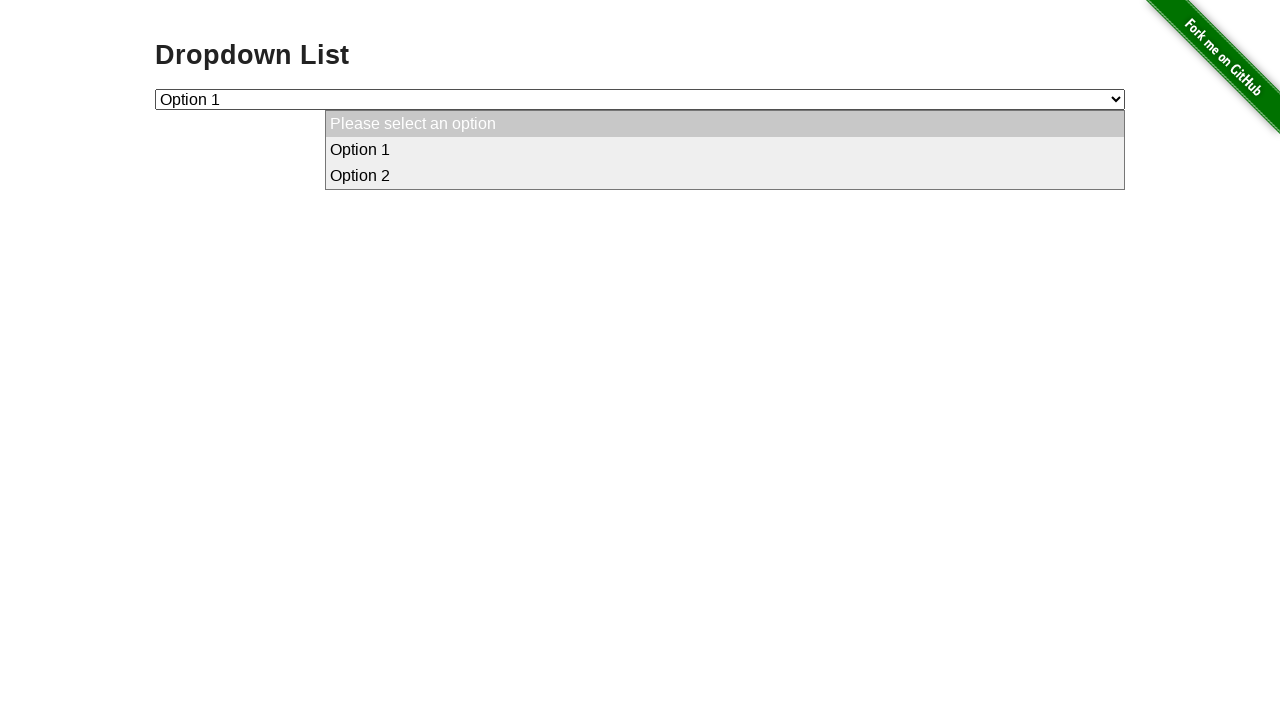

Selected Option 2 from dropdown on #dropdown
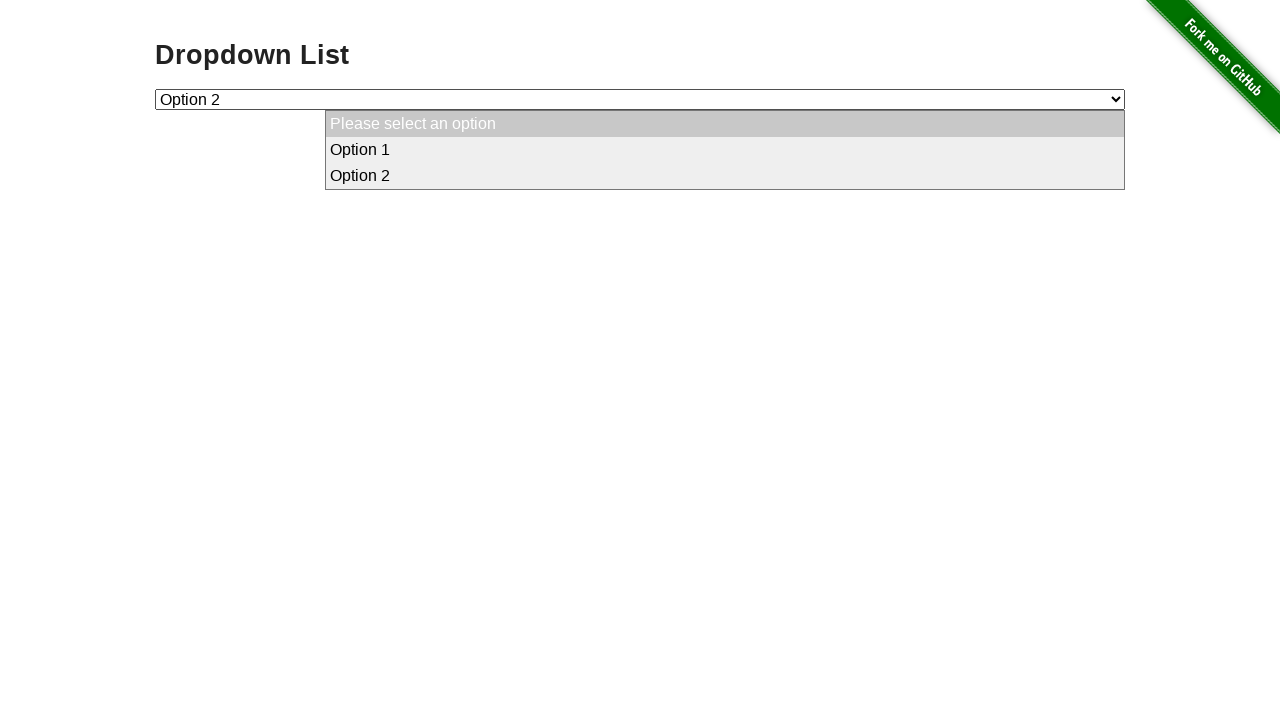

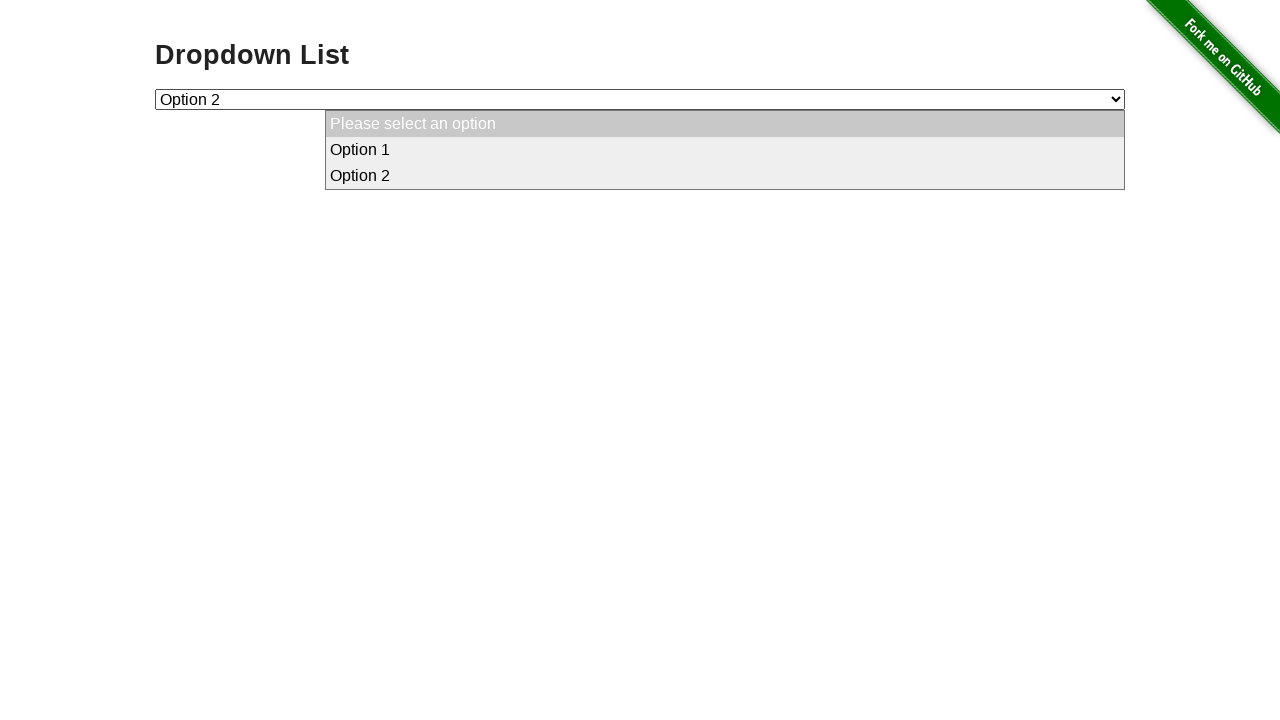